Tests jQuery UI date picker by switching to an iframe and entering a date value using the sendKeys approach

Starting URL: https://jqueryui.com/datepicker/

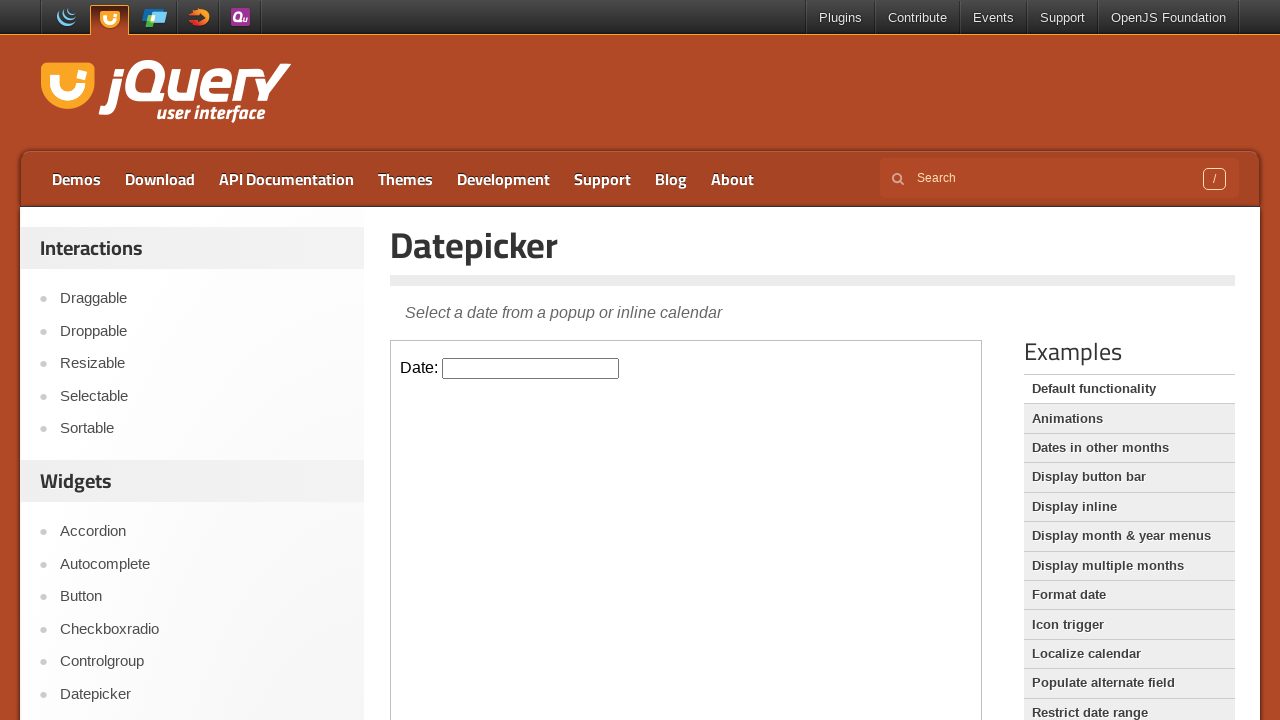

Located and switched to the first iframe containing the datepicker
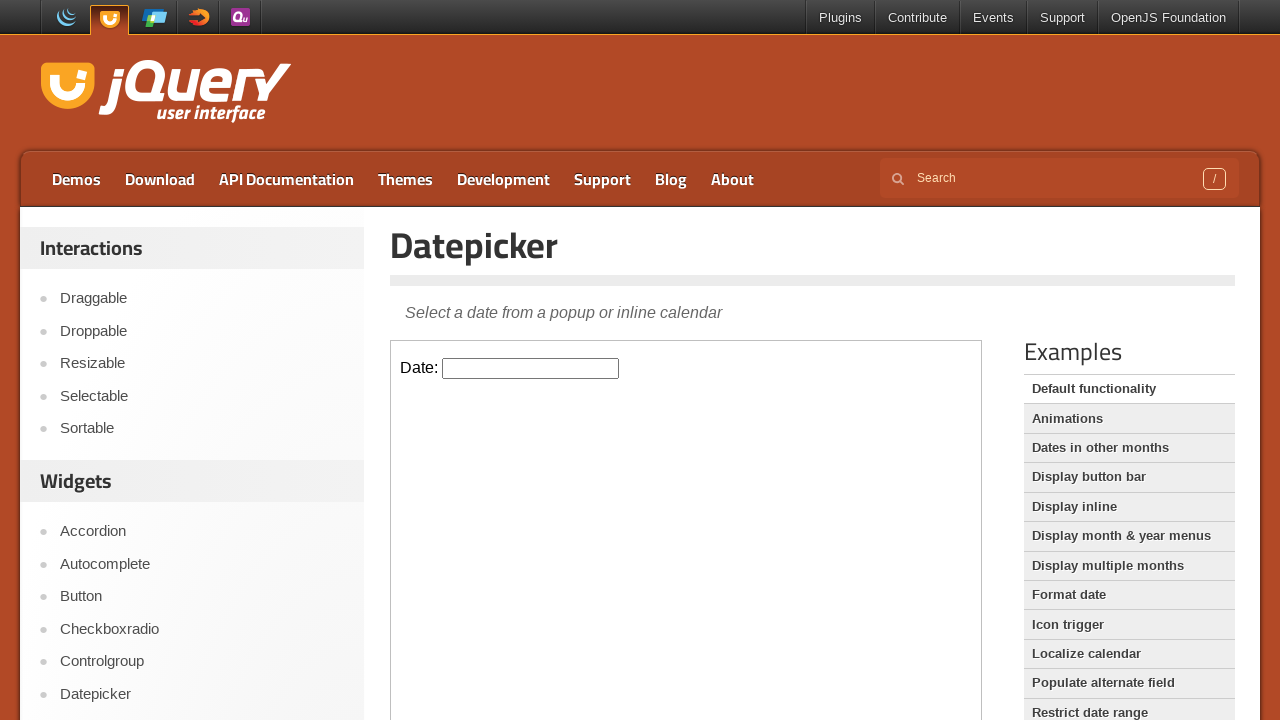

Filled datepicker input field with date value '06/03/2025' on iframe >> nth=0 >> internal:control=enter-frame >> input#datepicker
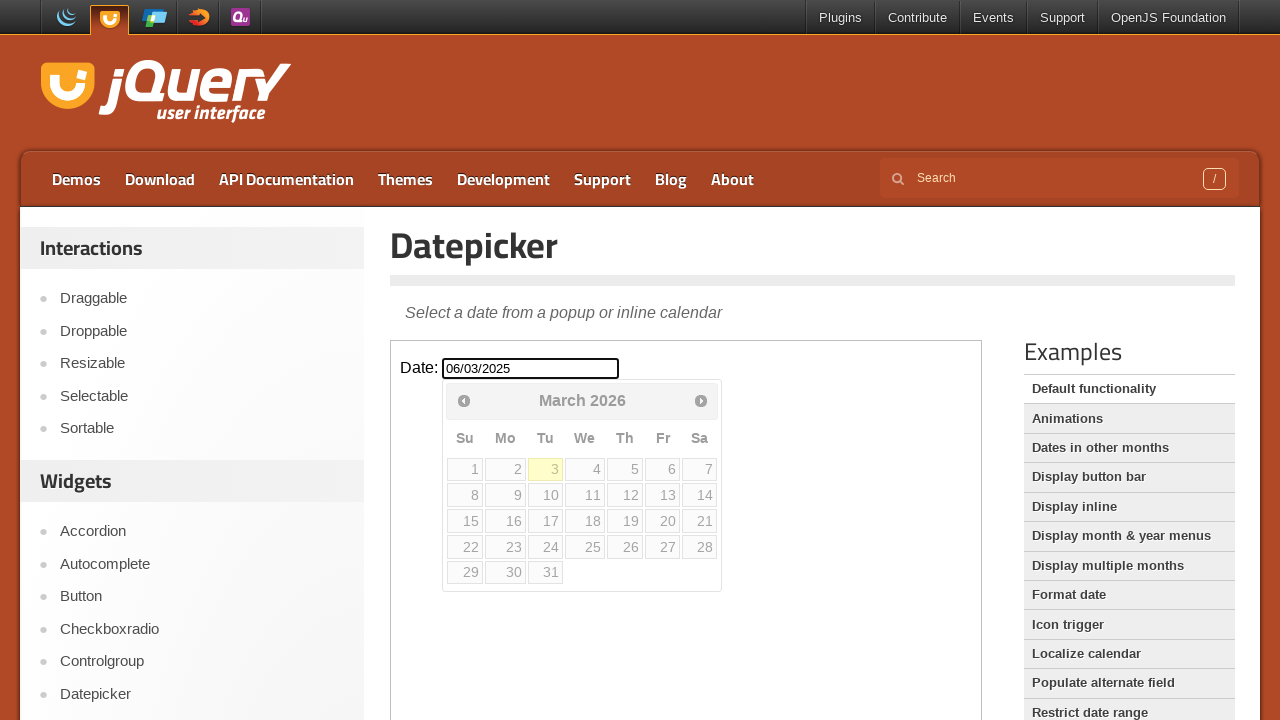

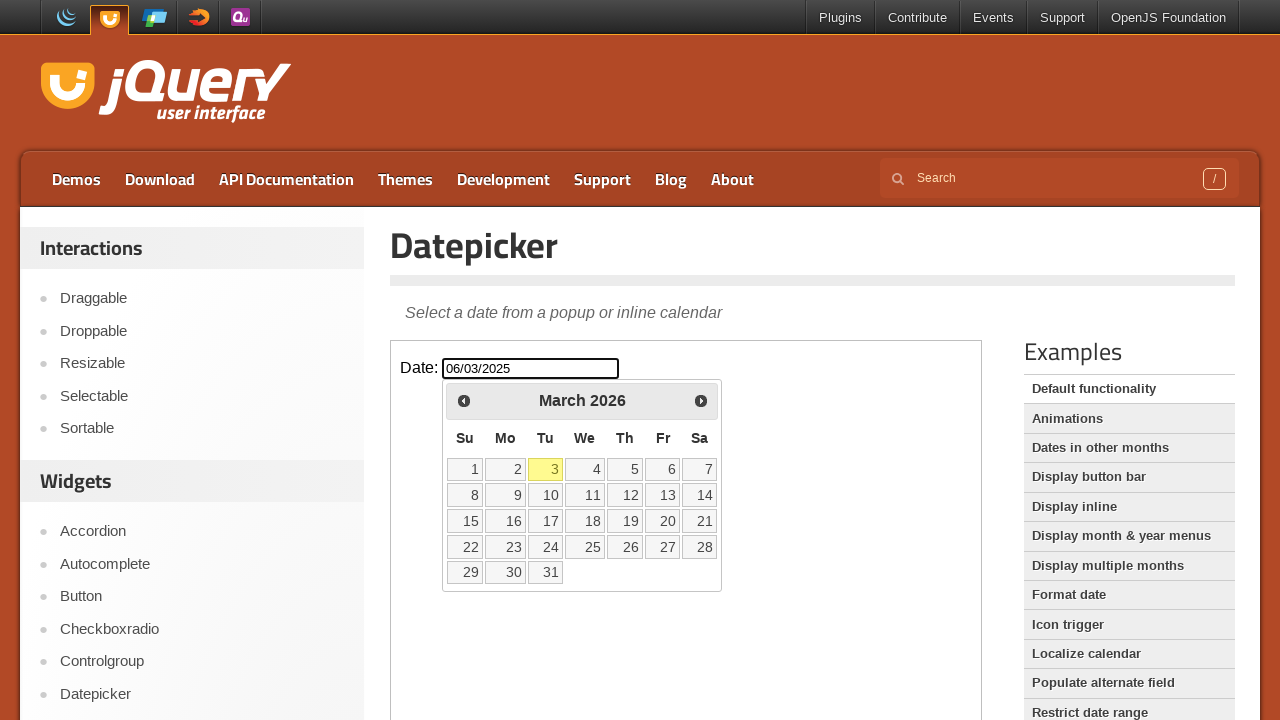